Tests the date picker by entering a date and pressing enter to confirm

Starting URL: https://formy-project.herokuapp.com/datepicker

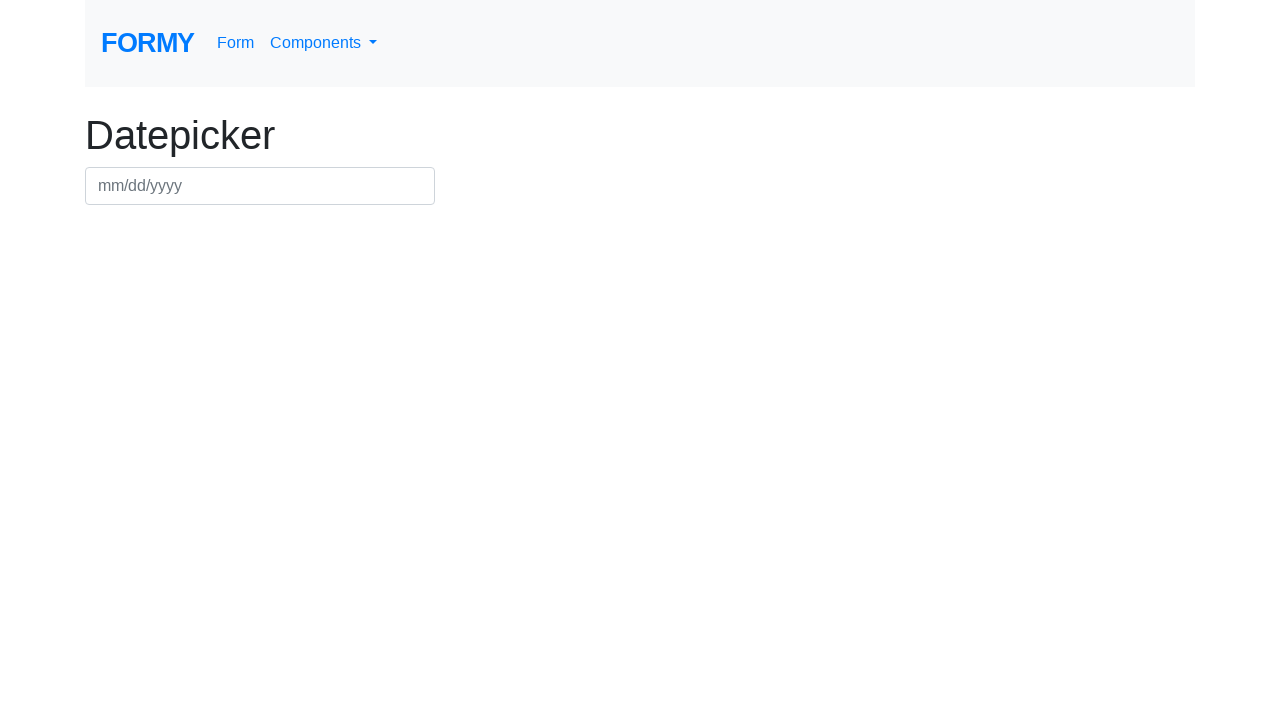

Filled date picker field with '01/01/2020' on #datepicker
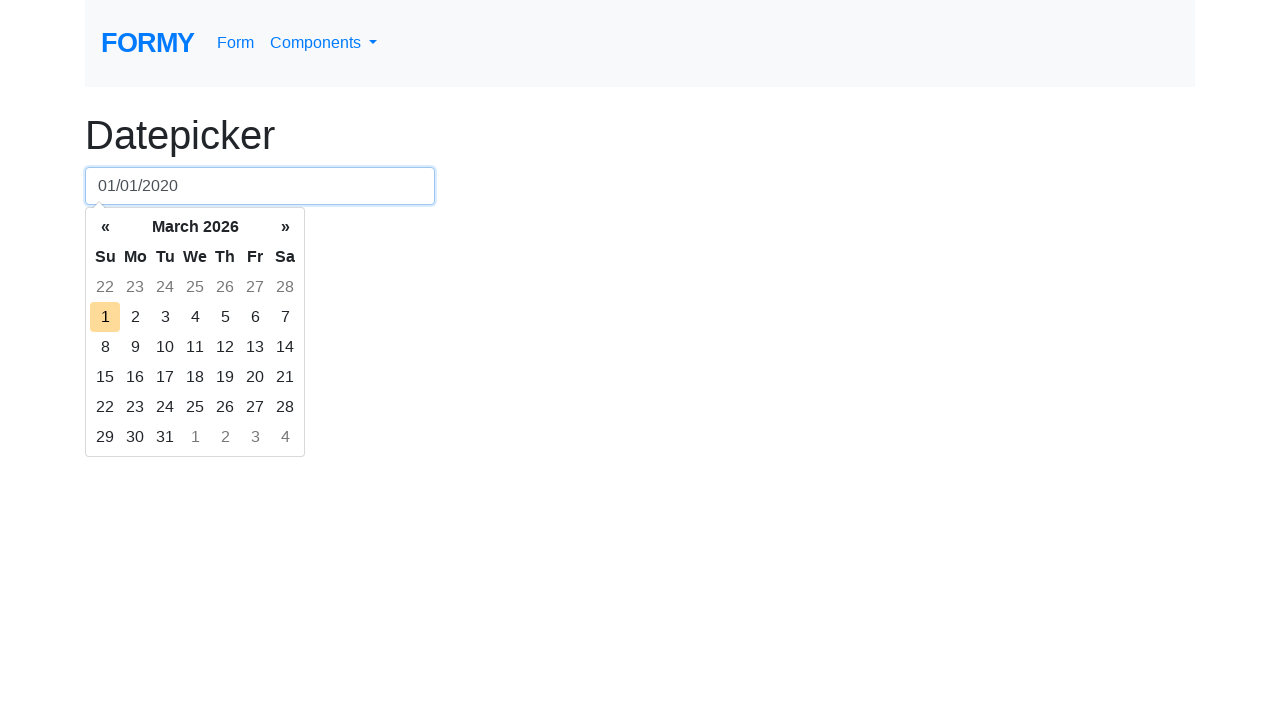

Pressed Enter to confirm date selection on #datepicker
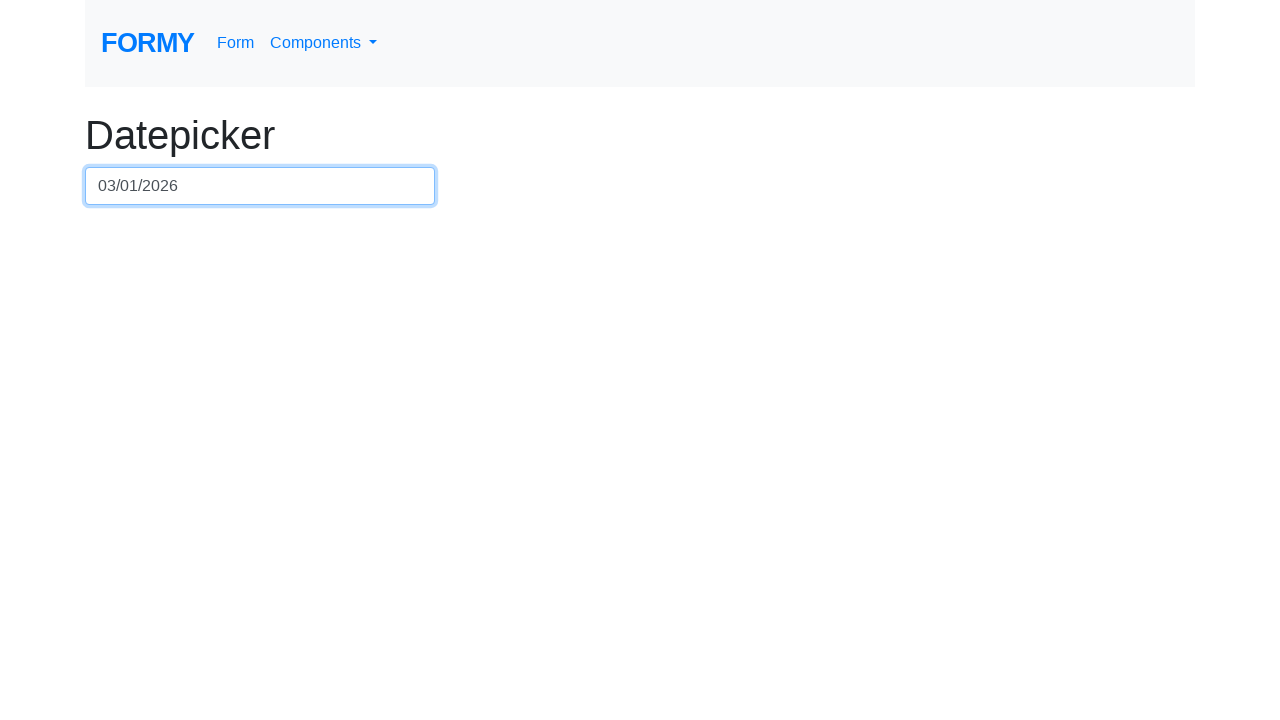

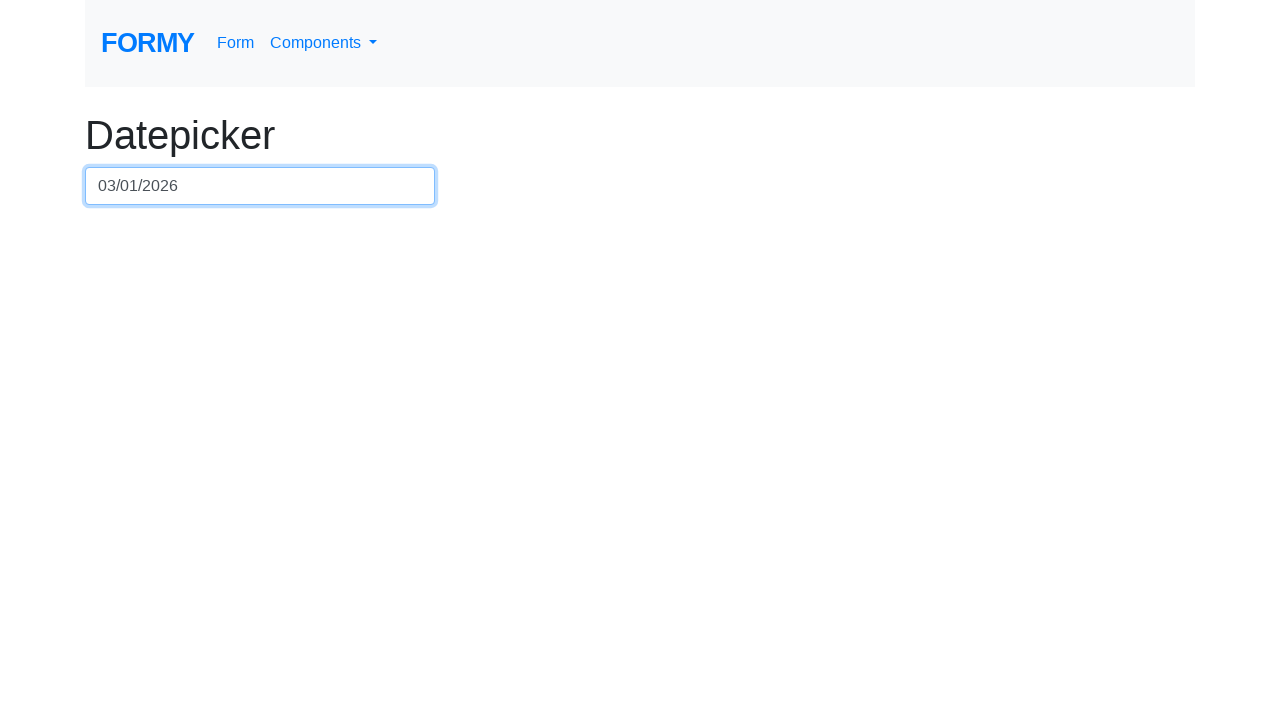